Tests that the currently applied filter is highlighted in the navigation

Starting URL: https://demo.playwright.dev/todomvc

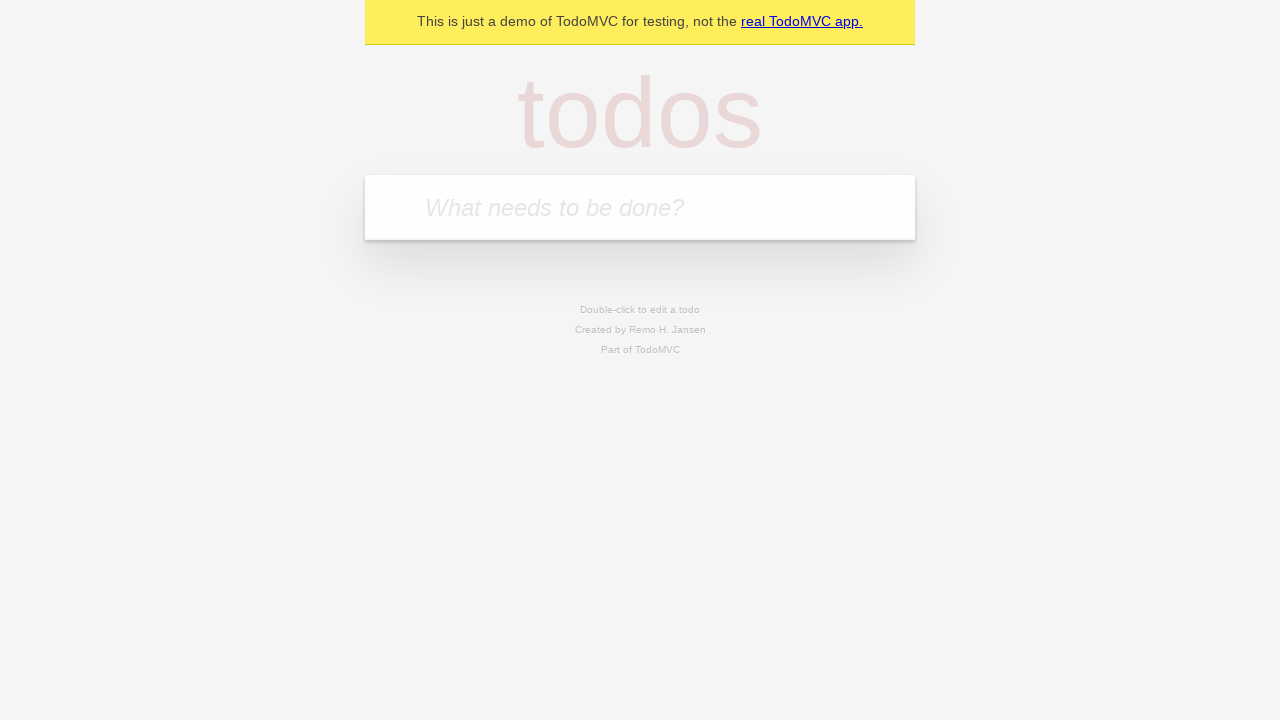

Filled todo input with 'buy some cheese' on internal:attr=[placeholder="What needs to be done?"i]
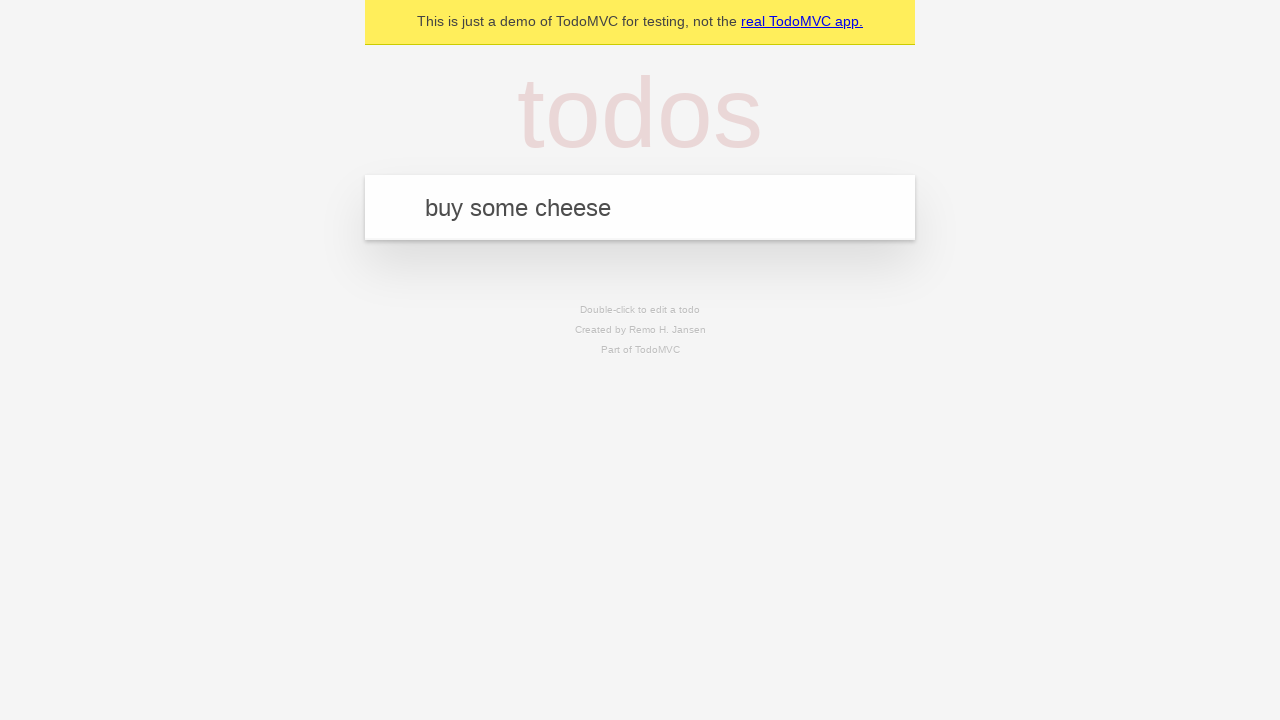

Pressed Enter to add todo 'buy some cheese' on internal:attr=[placeholder="What needs to be done?"i]
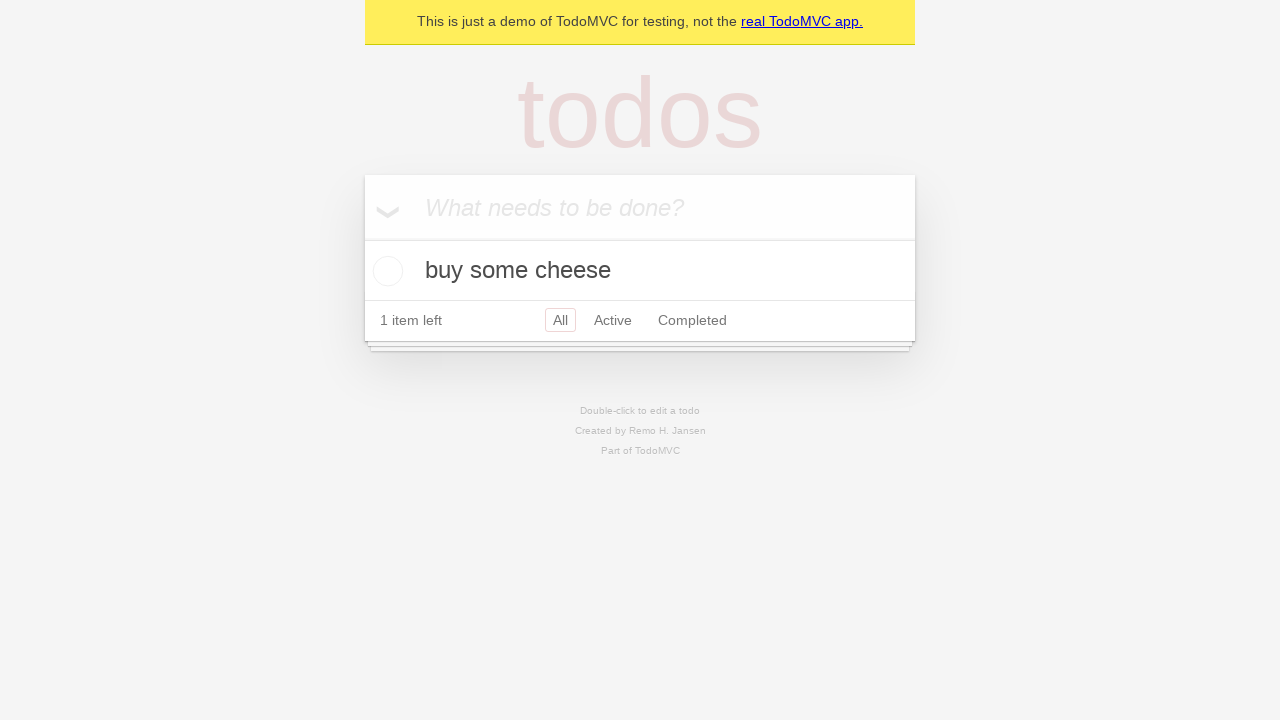

Filled todo input with 'feed the cat' on internal:attr=[placeholder="What needs to be done?"i]
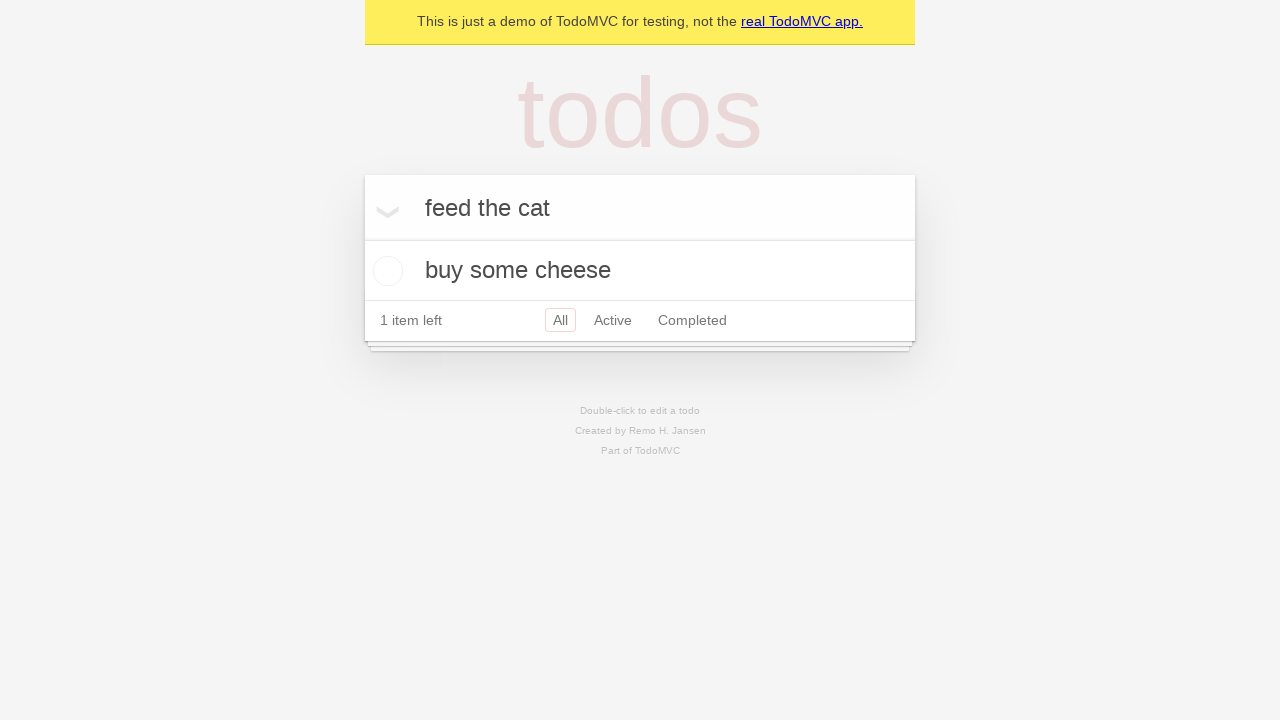

Pressed Enter to add todo 'feed the cat' on internal:attr=[placeholder="What needs to be done?"i]
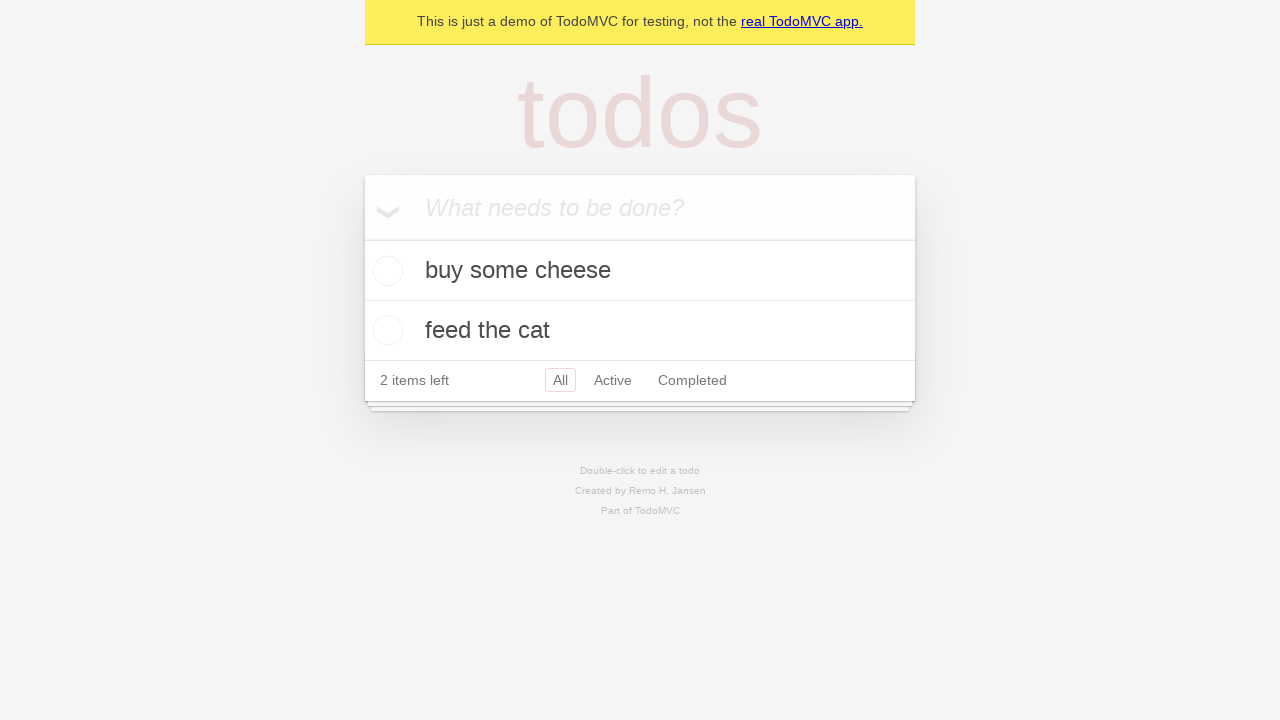

Filled todo input with 'book a doctors appointment' on internal:attr=[placeholder="What needs to be done?"i]
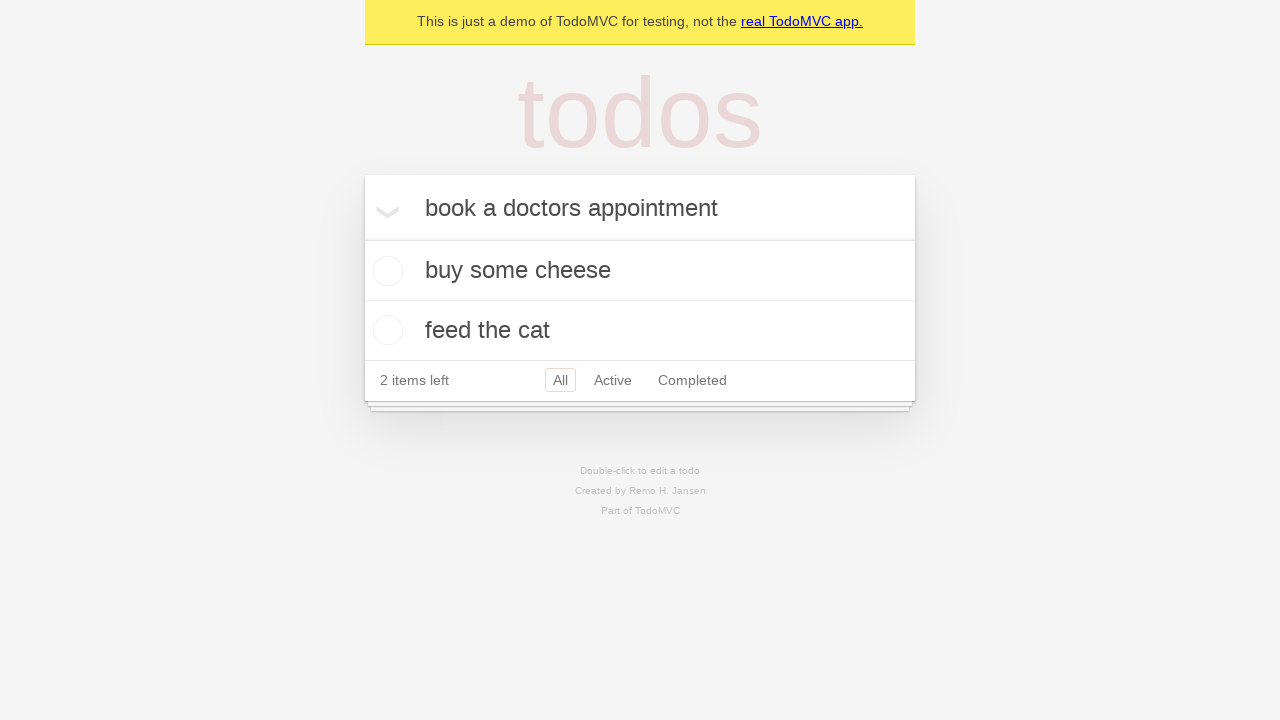

Pressed Enter to add todo 'book a doctors appointment' on internal:attr=[placeholder="What needs to be done?"i]
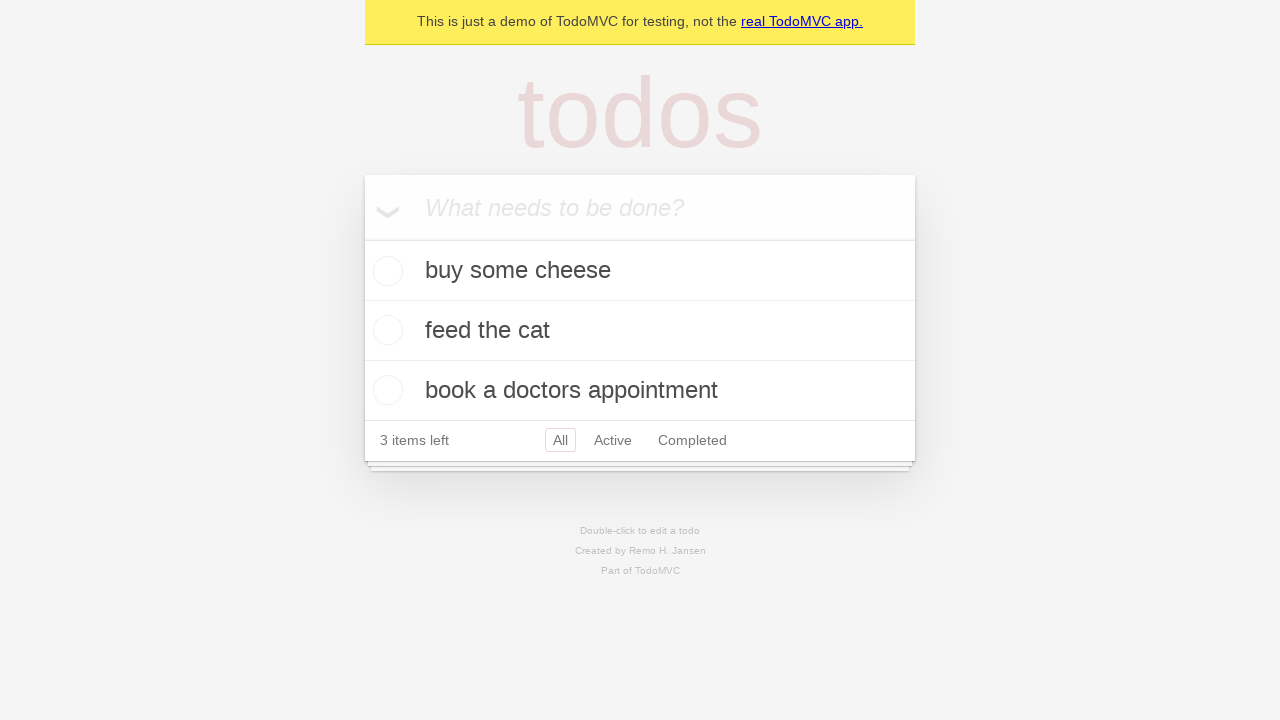

Clicked Active filter link at (613, 440) on internal:role=link[name="Active"i]
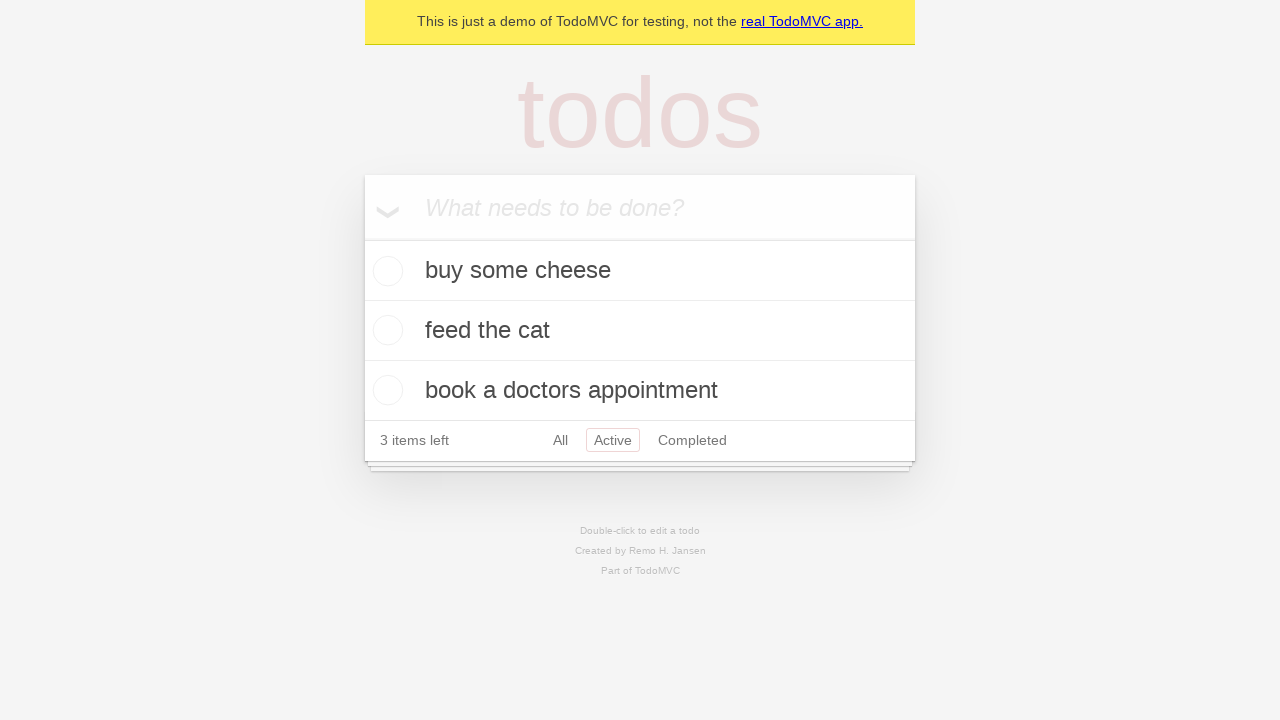

Clicked Completed filter link at (692, 440) on internal:role=link[name="Completed"i]
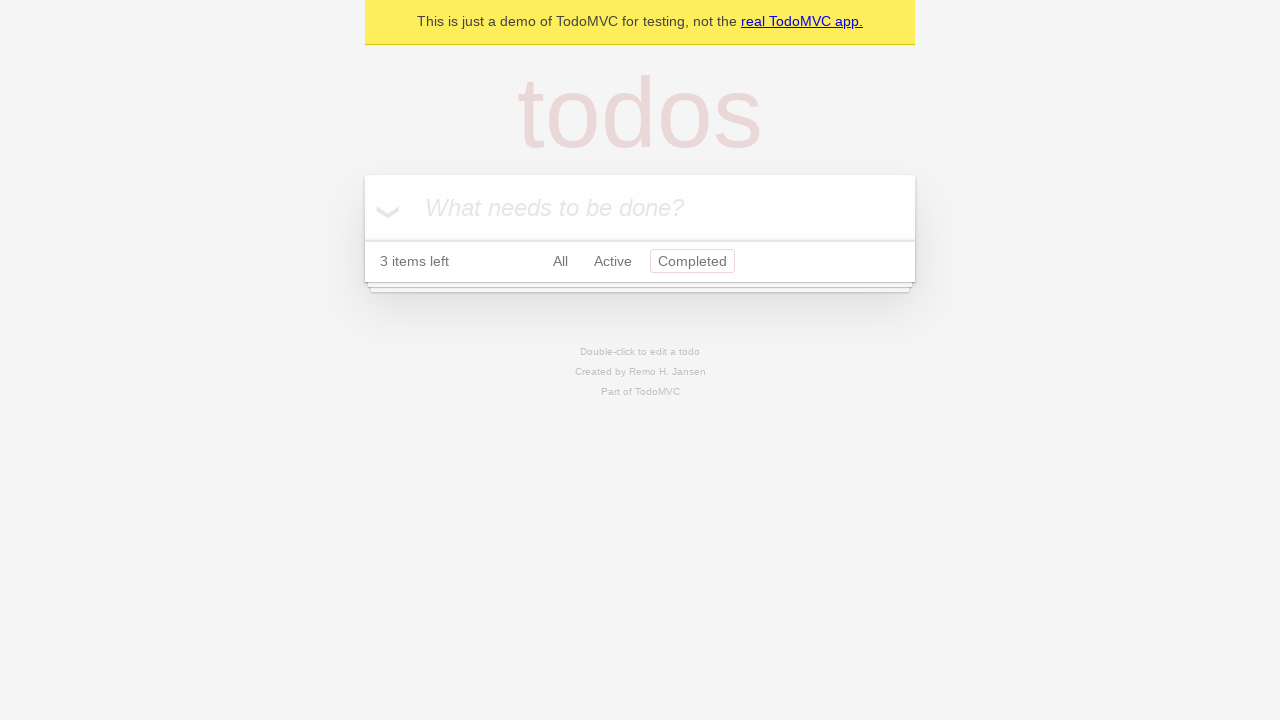

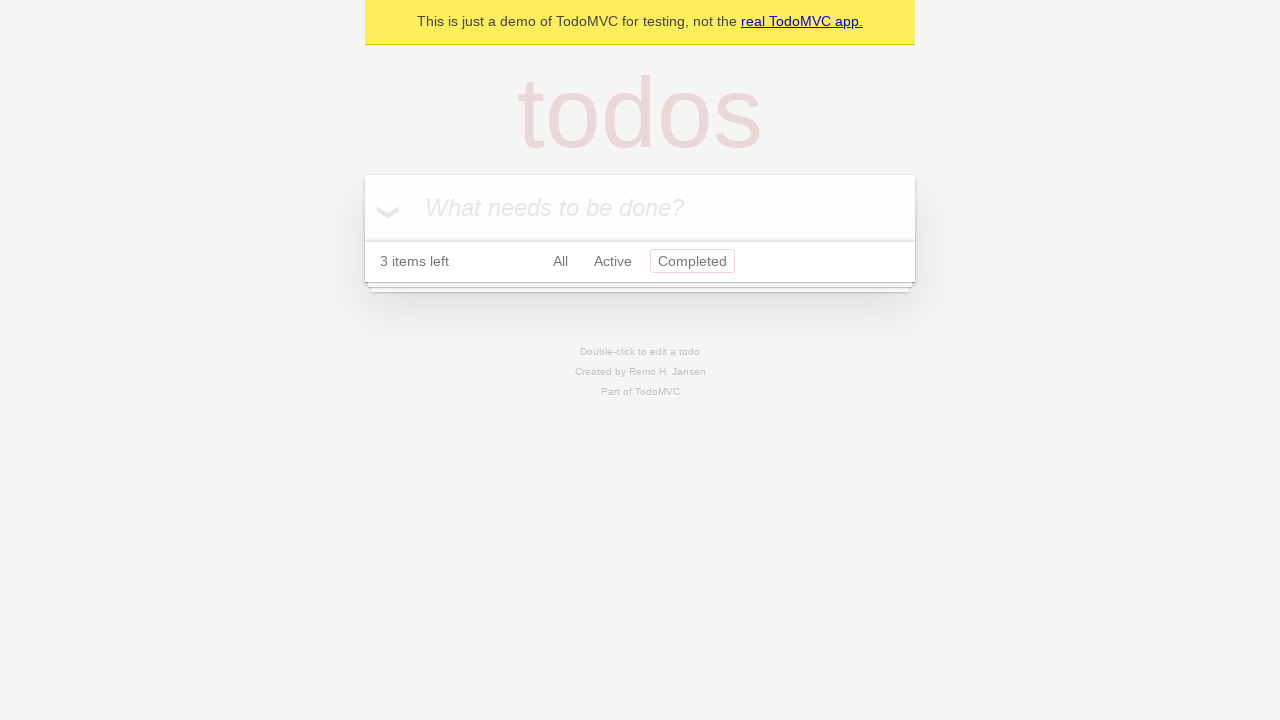